Navigates to the test orchestration solutions page to verify it loads

Starting URL: https://saucelabs.com/products/test-orchestration

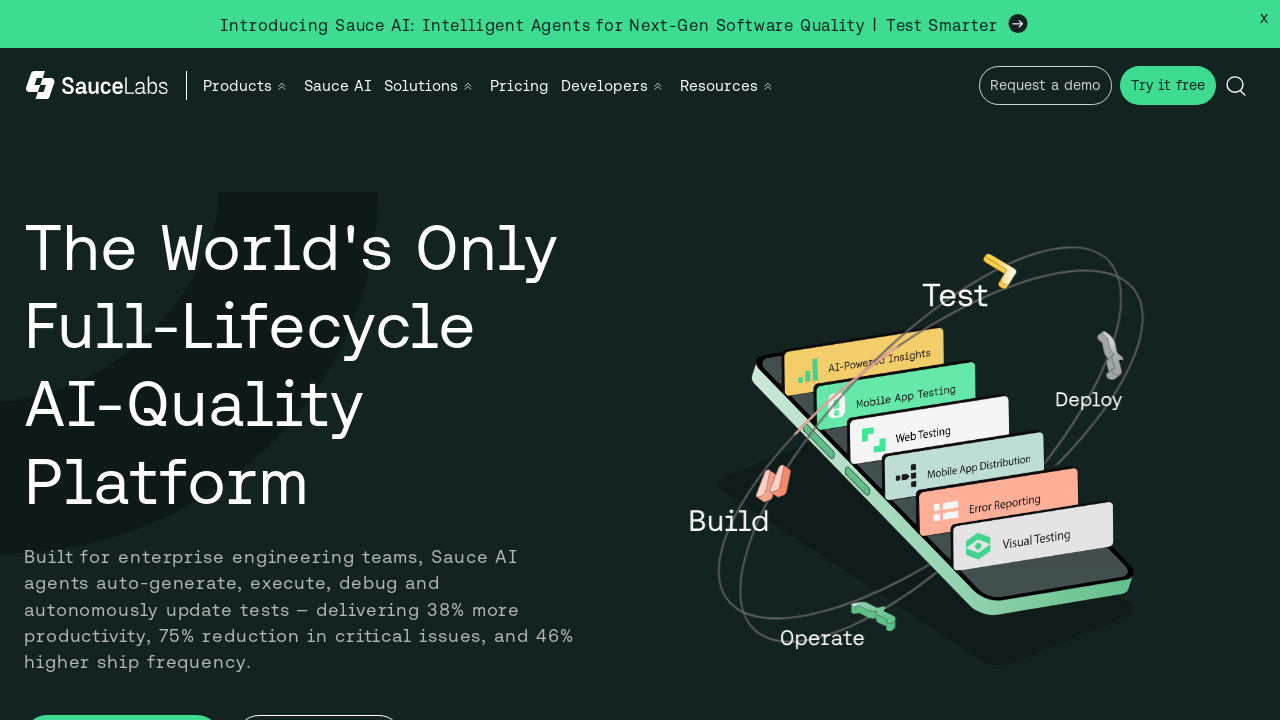

Navigated to test orchestration solutions page and waited for DOM content to load
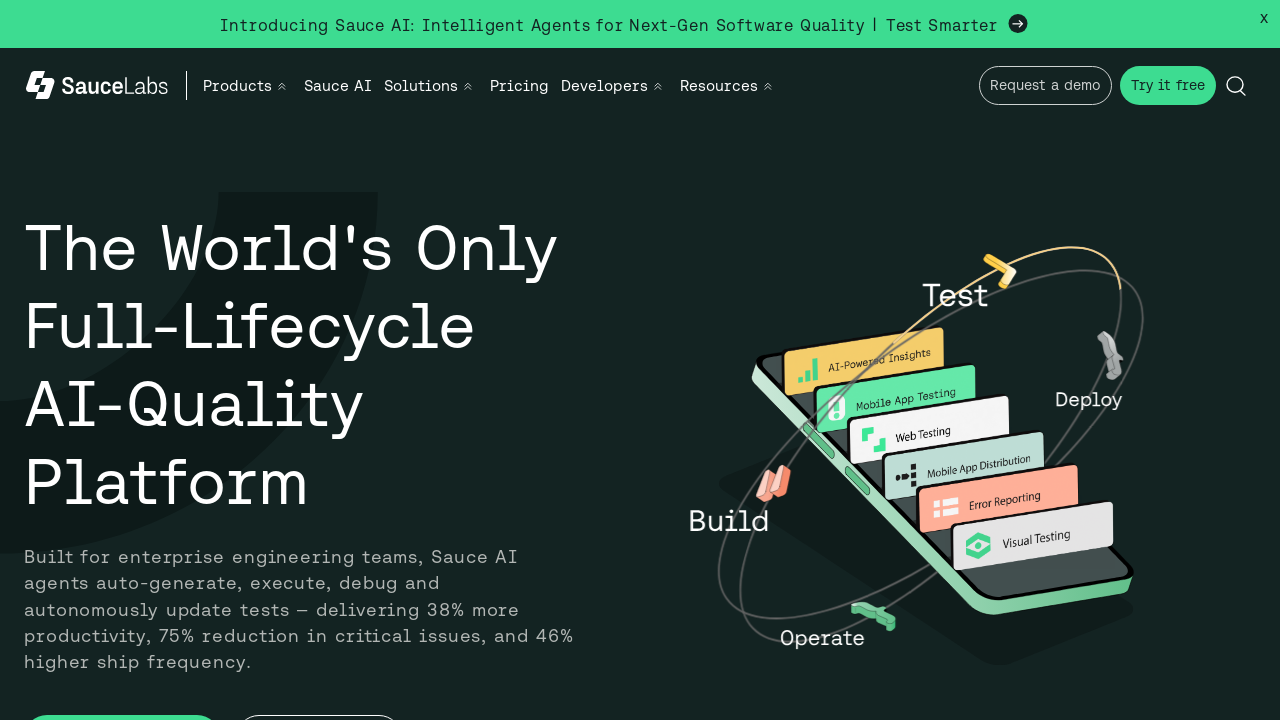

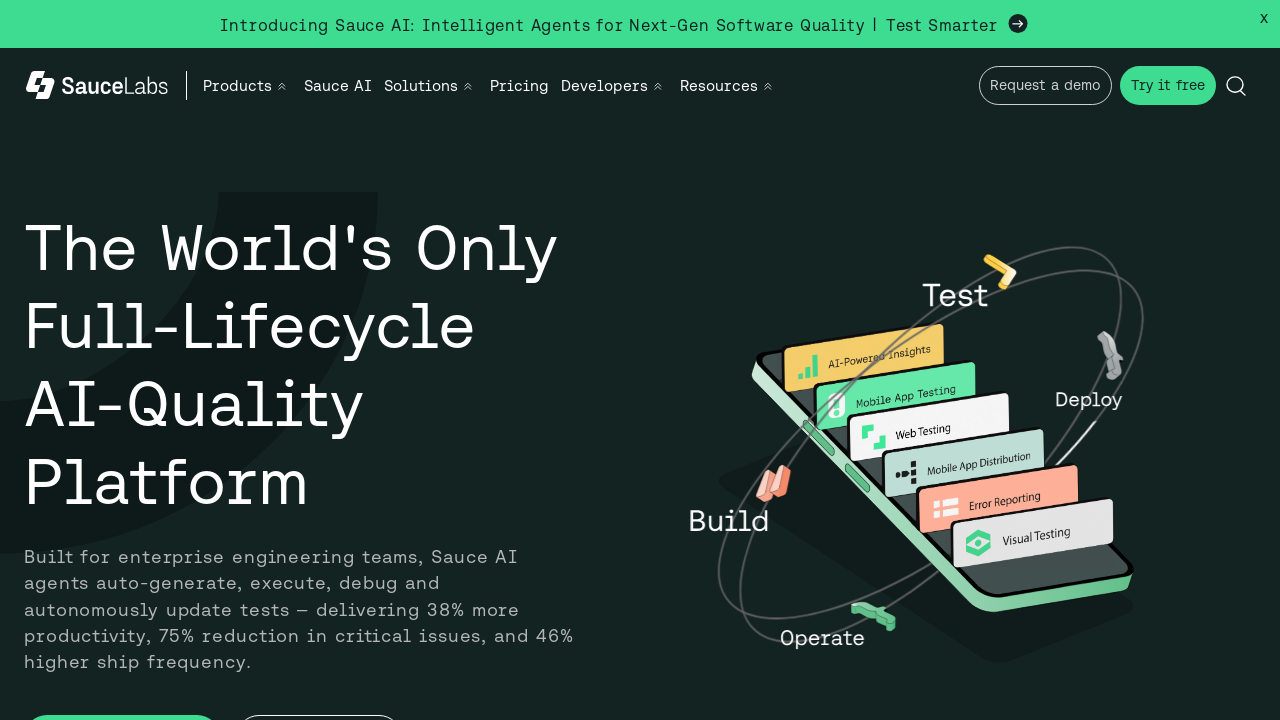